Tests JavaScript alert handling (accept and dismiss) on a practice automation page, then verifies the count of radio buttons and checkboxes and clicks a checkbox.

Starting URL: https://rahulshettyacademy.com/AutomationPractice/

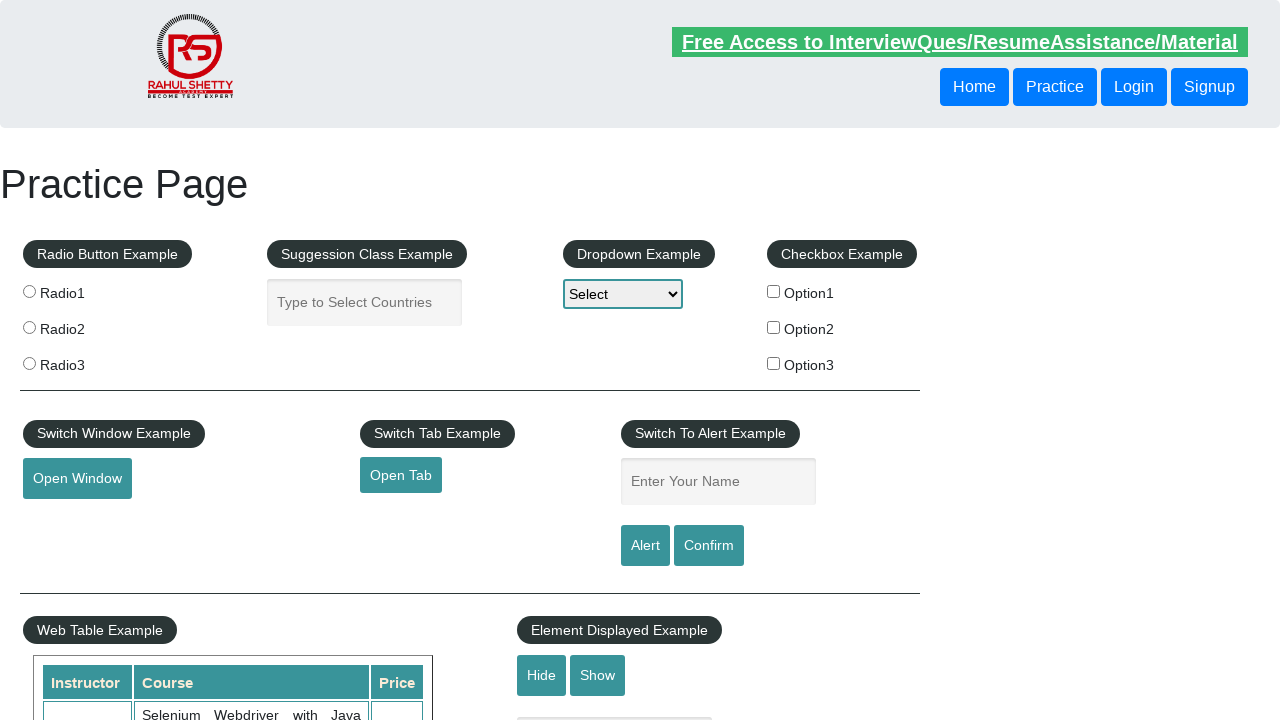

Filled name field with 'Rahul Shetty' on #name
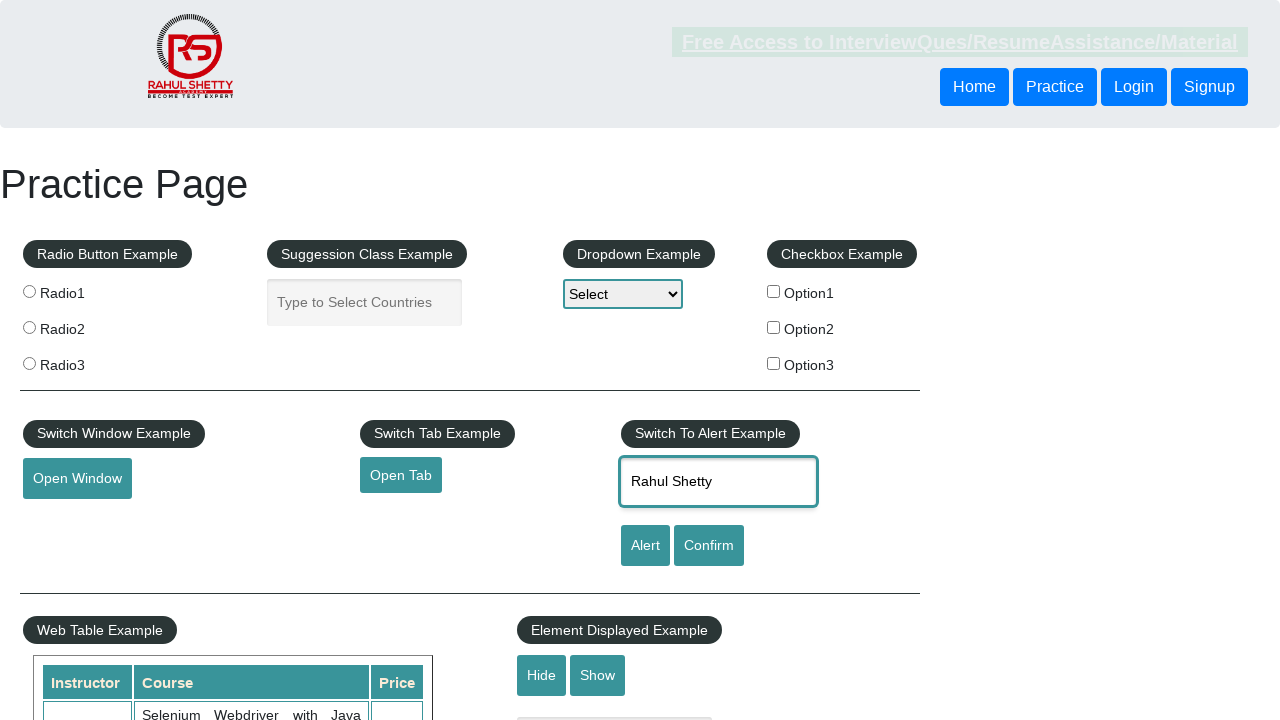

Clicked alert button to trigger JavaScript alert at (645, 546) on #alertbtn
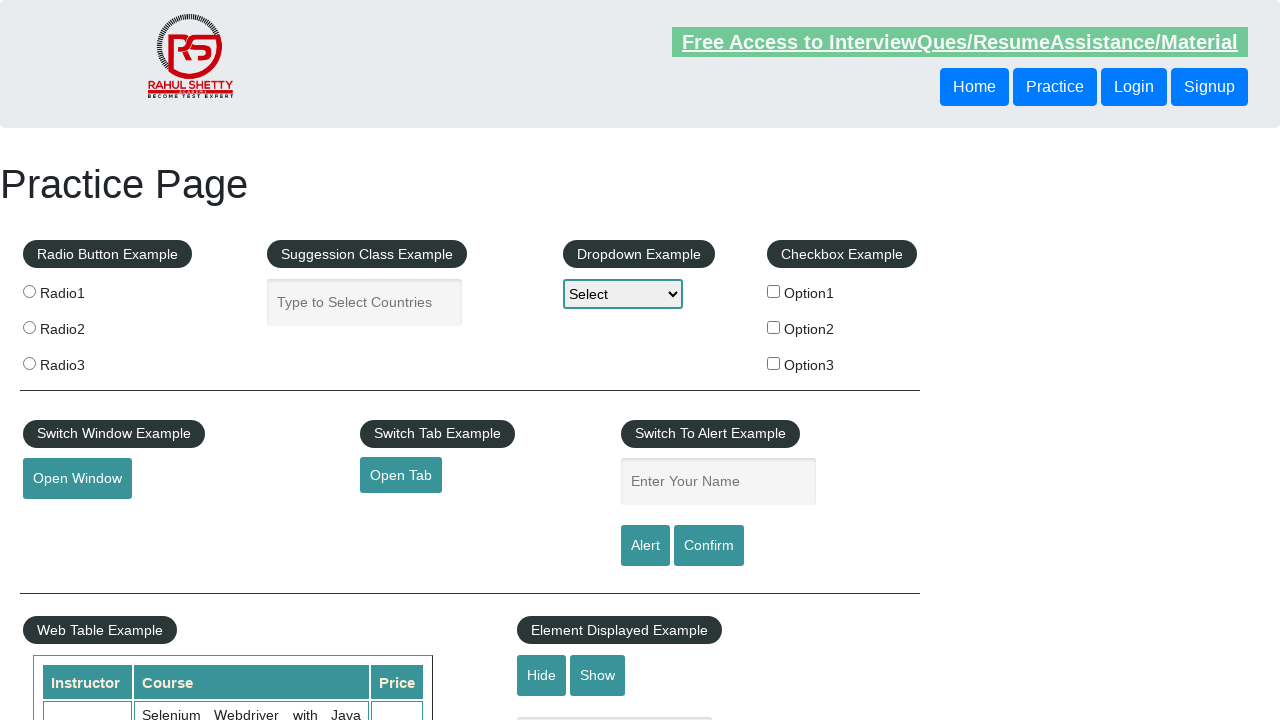

Waited 1000ms for alert to appear
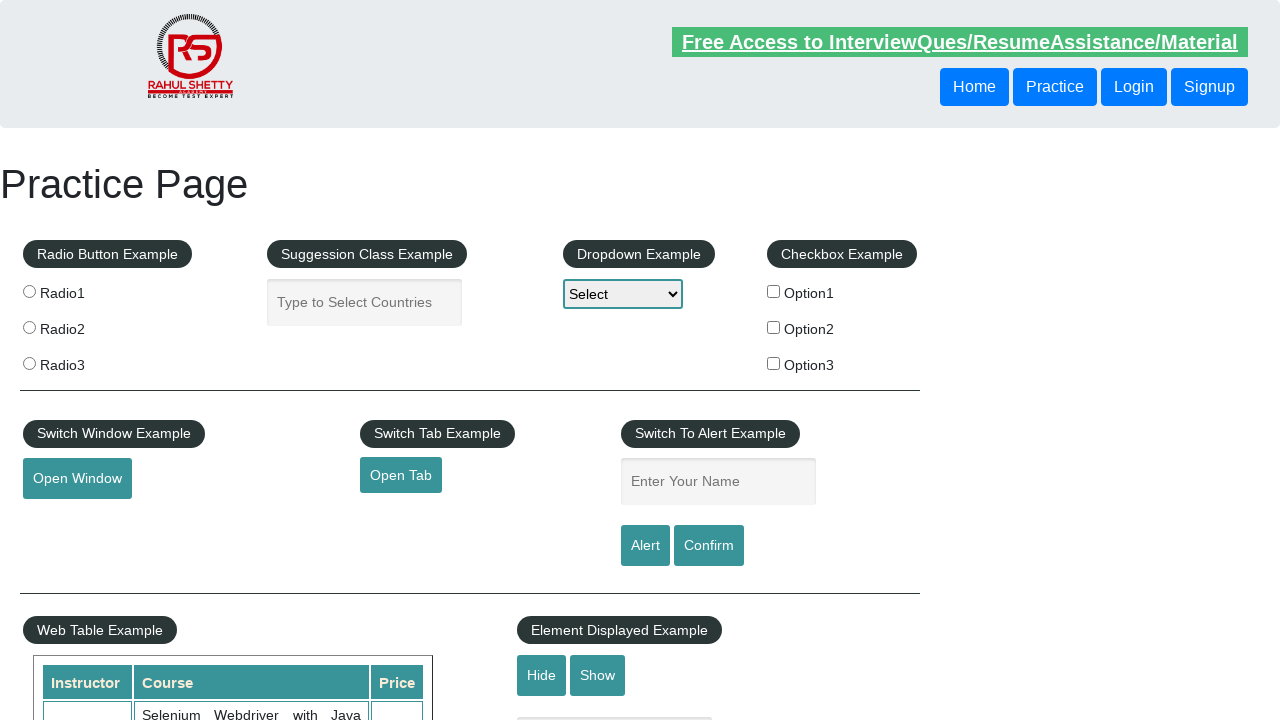

Set up dialog handler to accept alerts
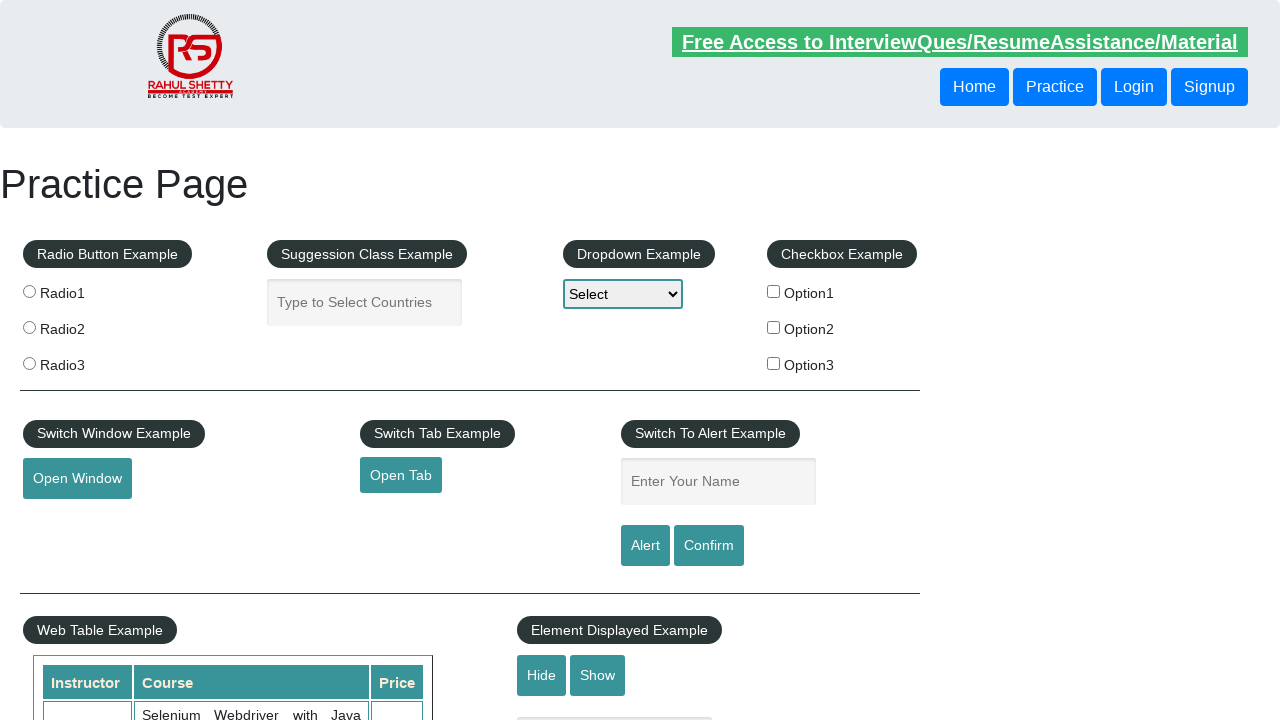

Clicked alert button again with handler set up at (645, 546) on #alertbtn
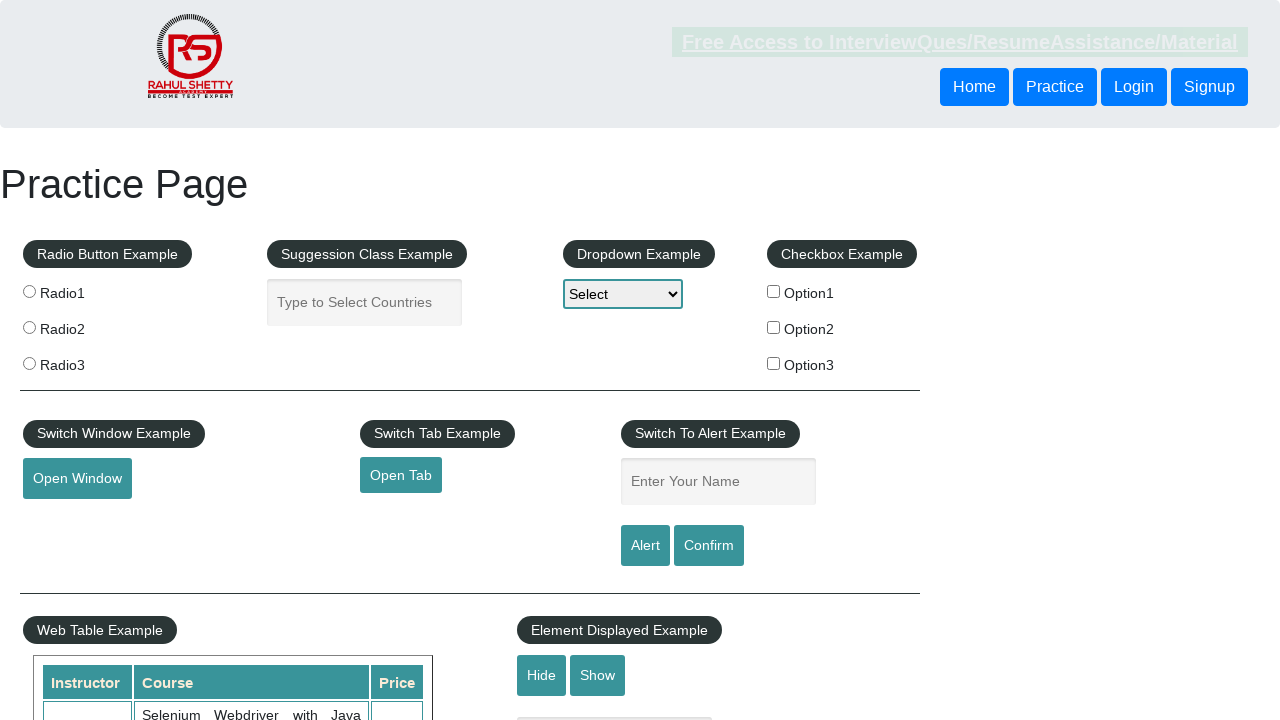

Cleared name field on #name
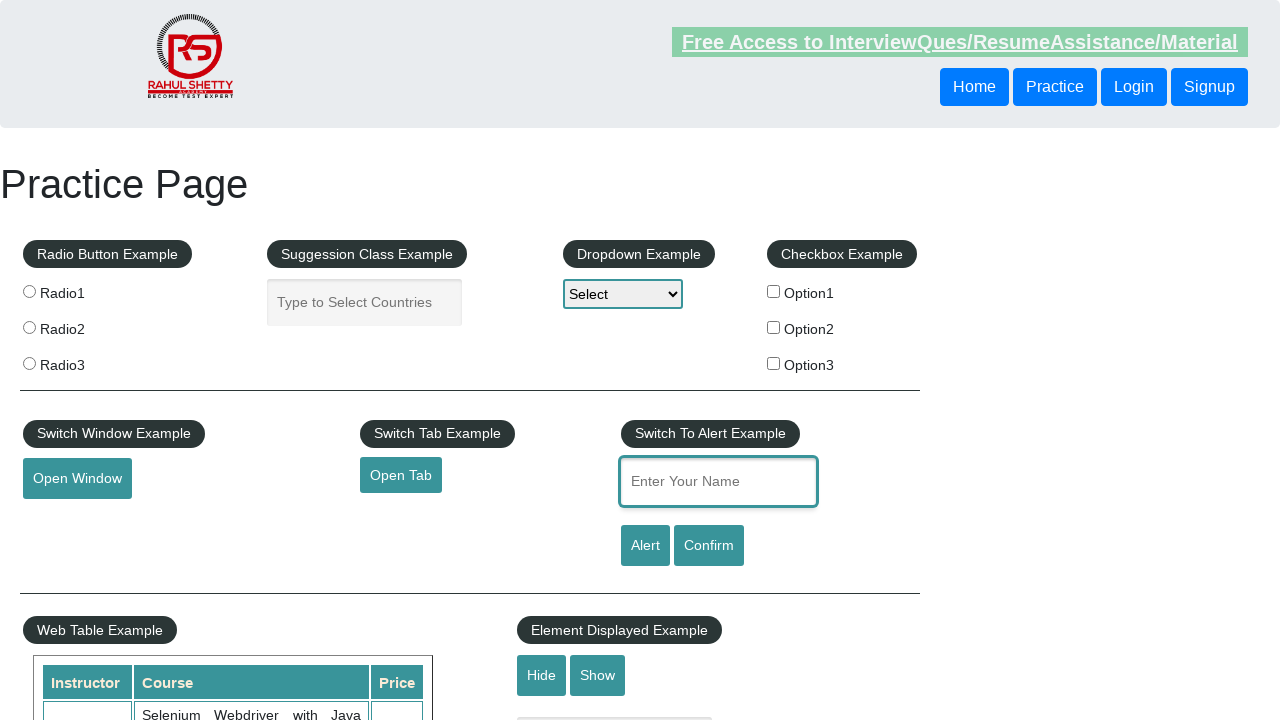

Filled name field with 'Hello World' on #name
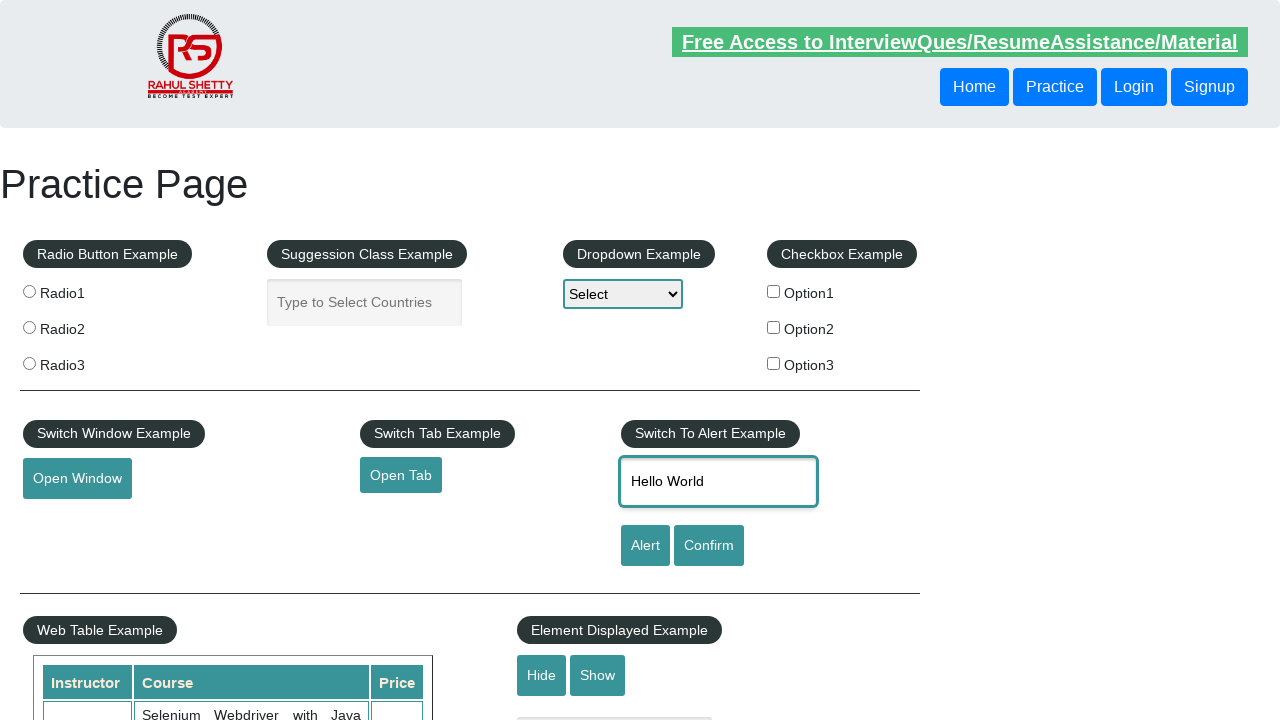

Set up dialog handler to dismiss confirm dialogs
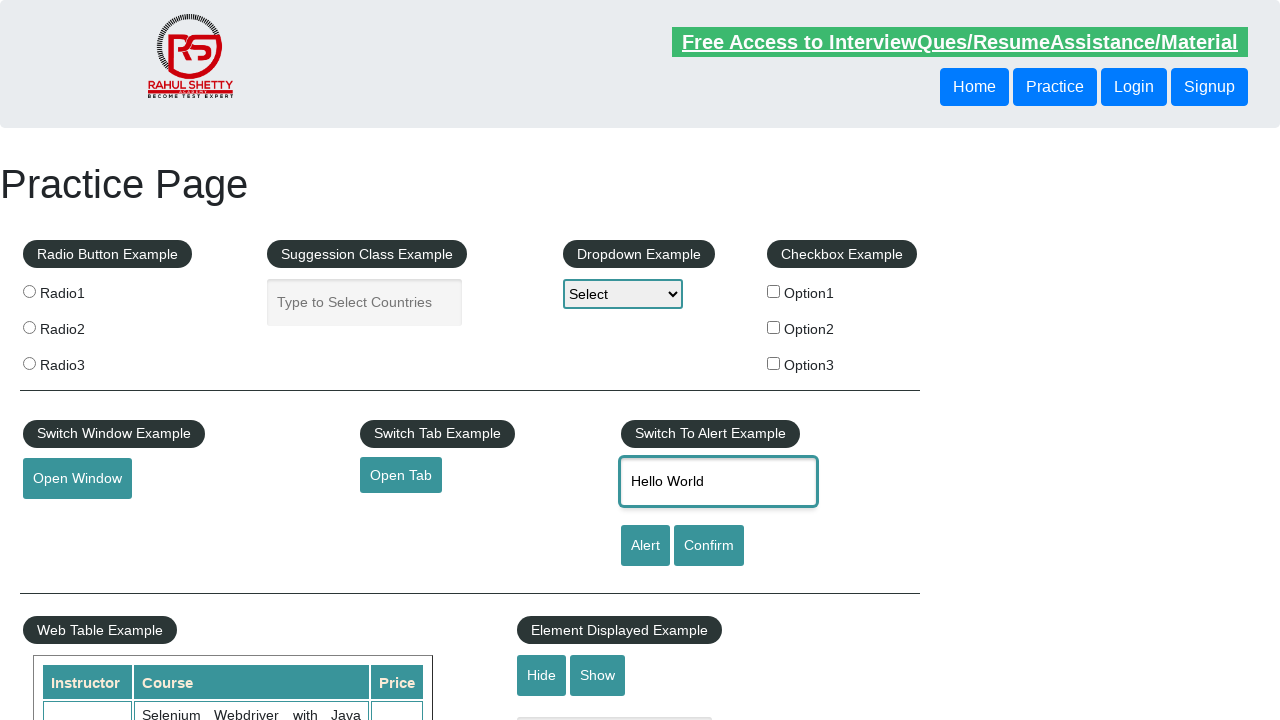

Clicked confirm button to trigger confirm dialog at (709, 546) on #confirmbtn
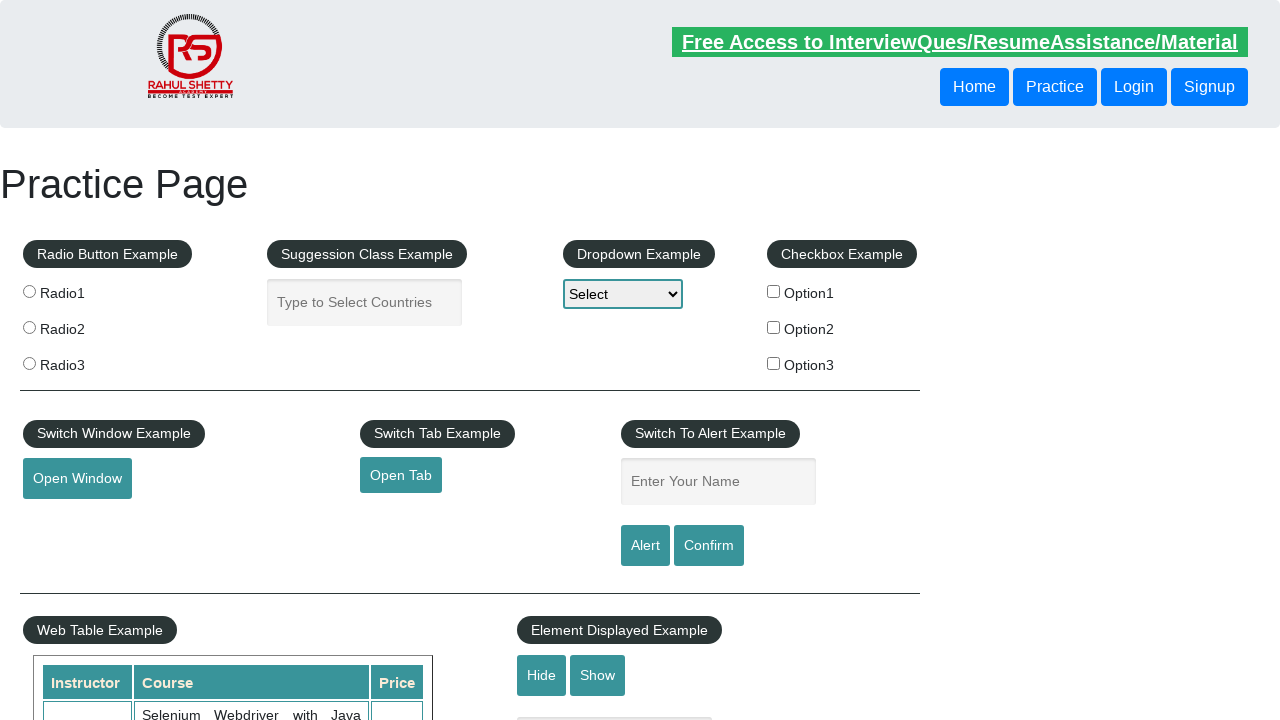

Waited 1000ms for dialog to be handled
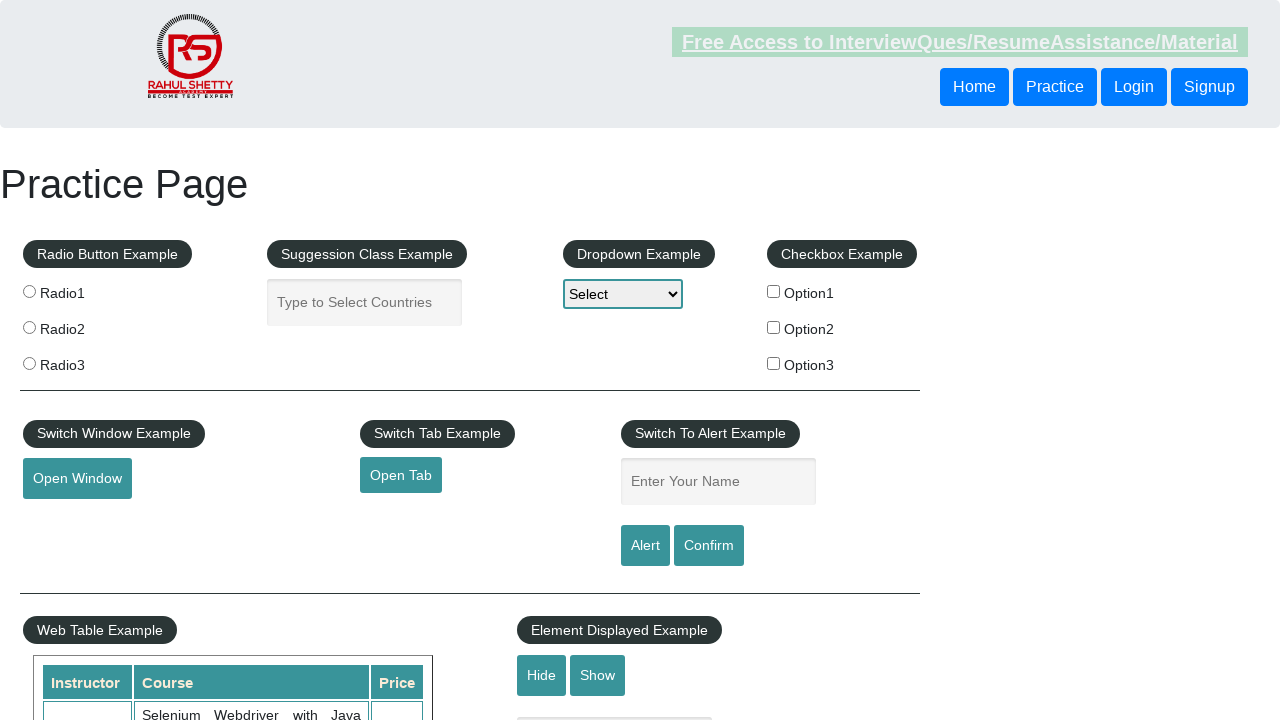

Located all radio buttons on the page
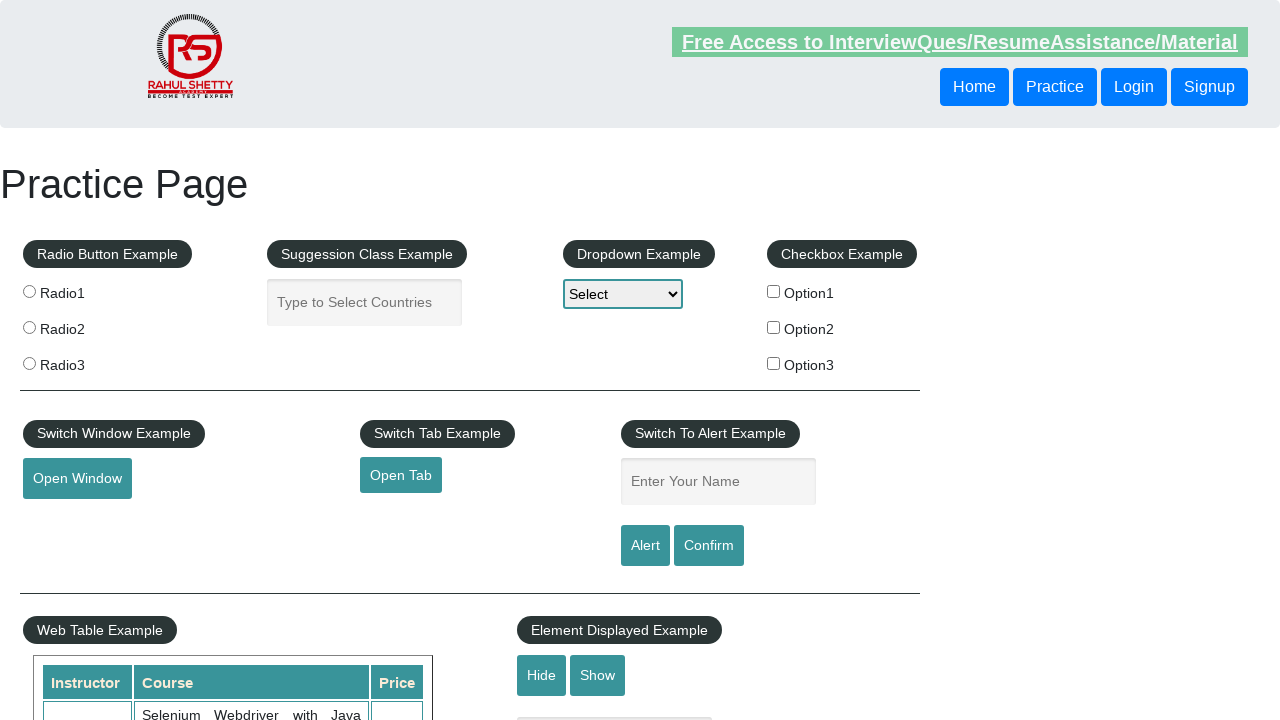

Waited for first radio button to be available
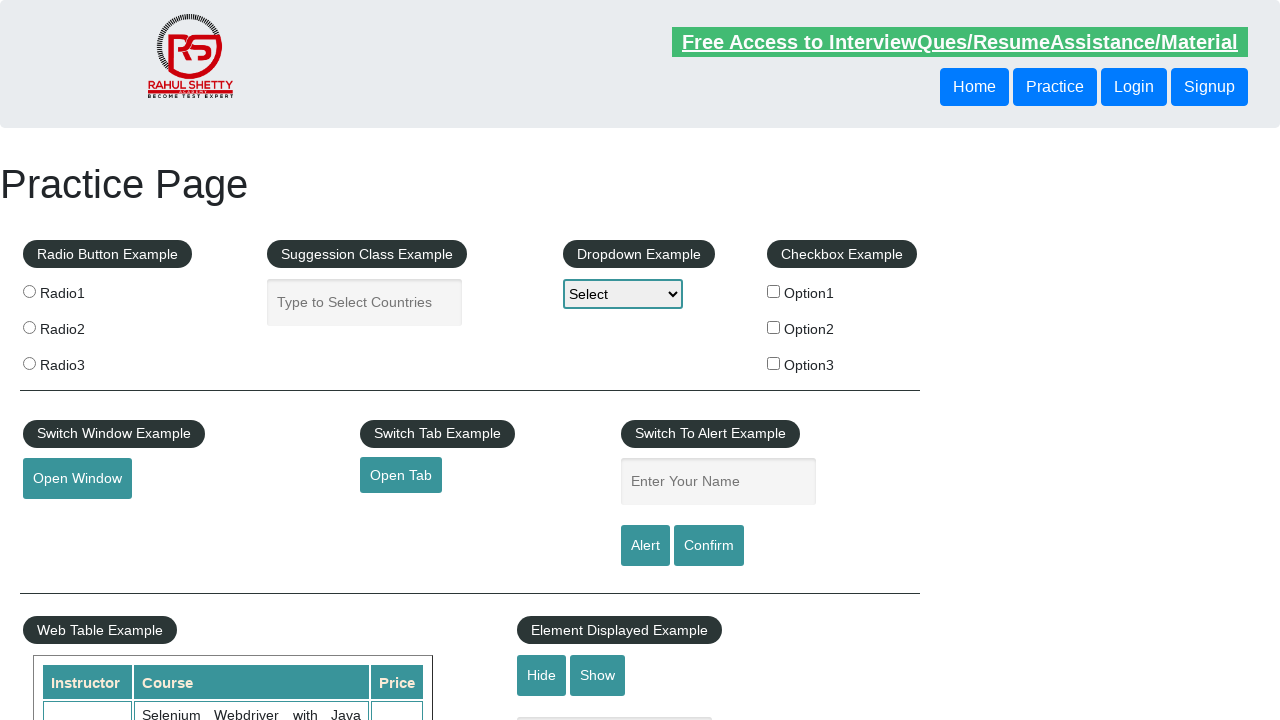

Located all checkboxes on the page
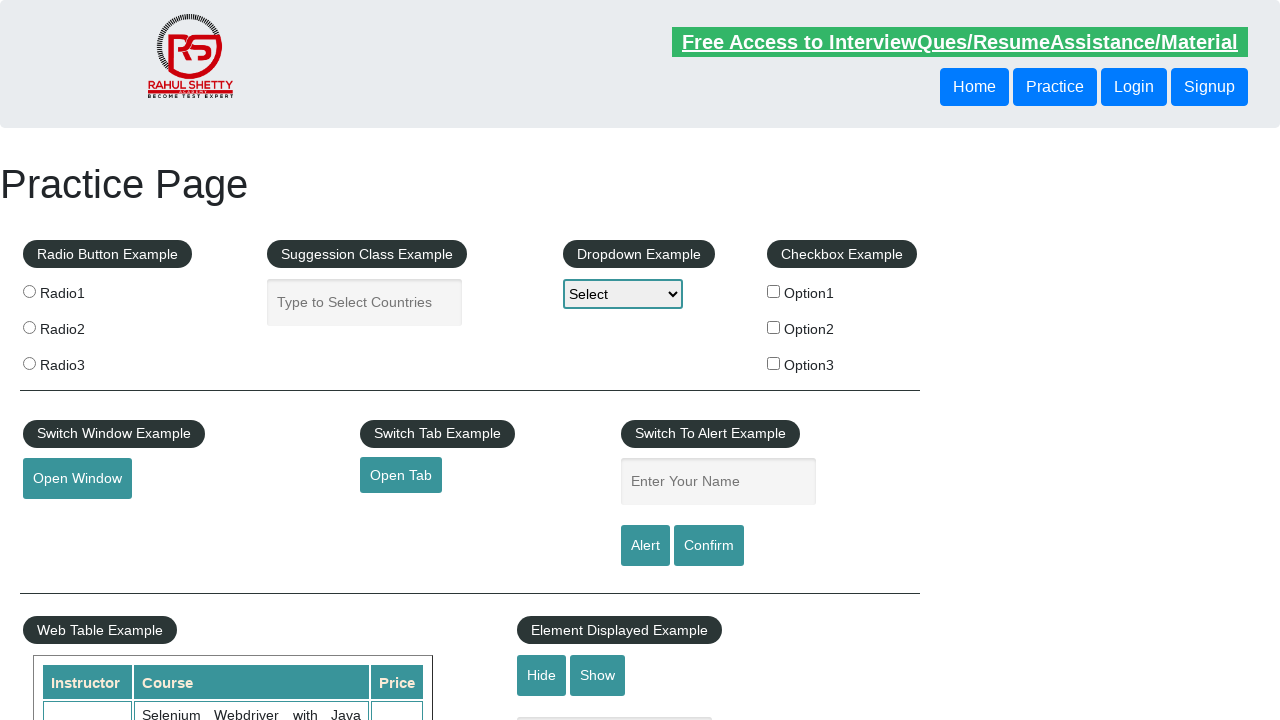

Waited for first checkbox to be available
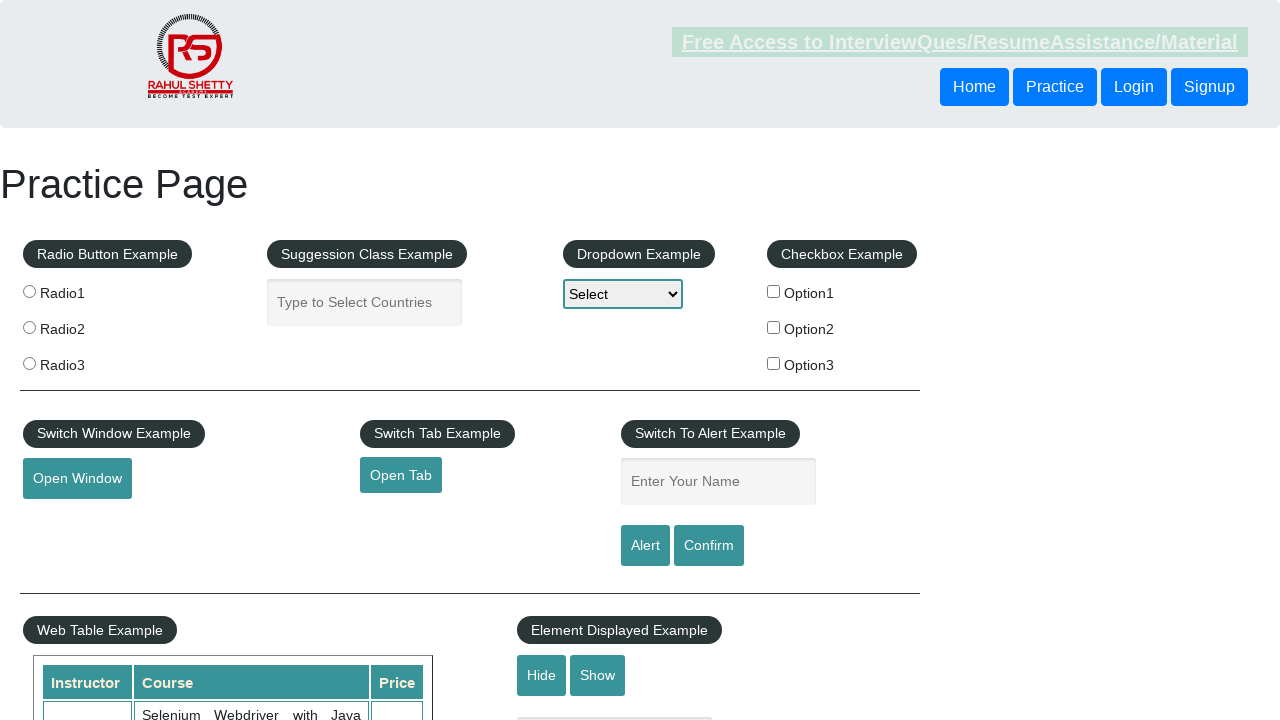

Clicked the first checkbox at (774, 291) on xpath=//*[@type='checkbox']
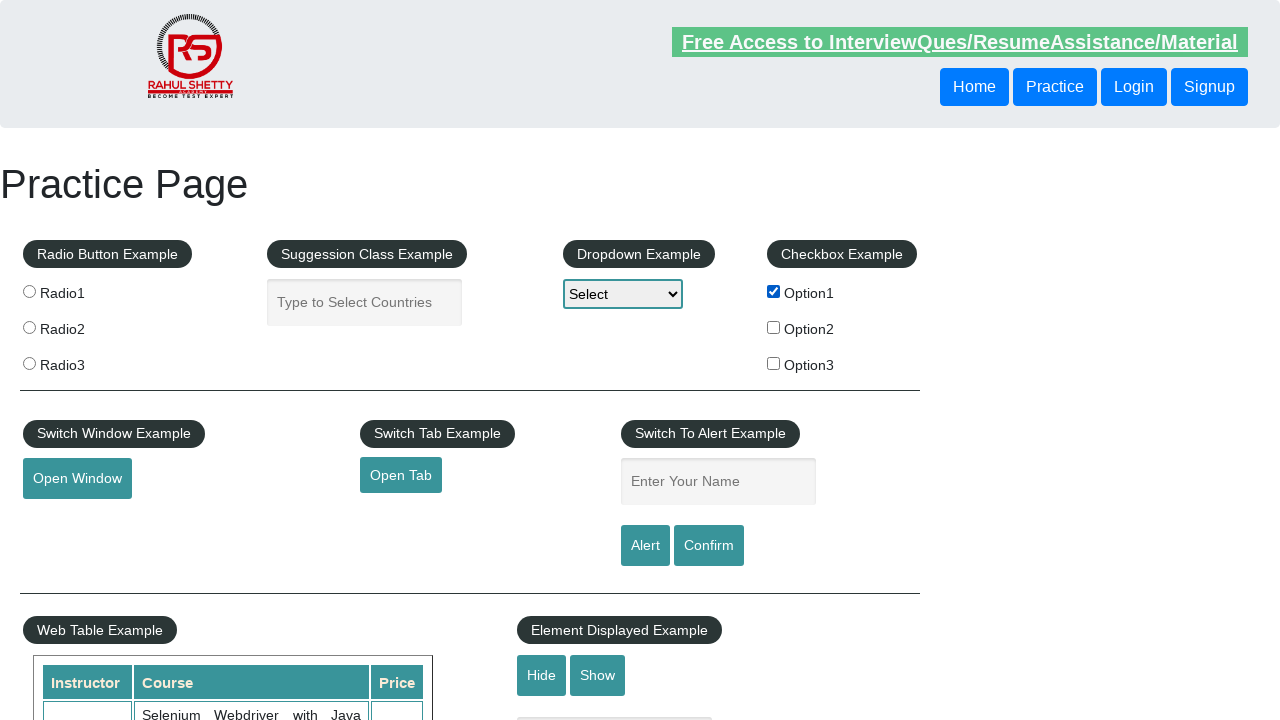

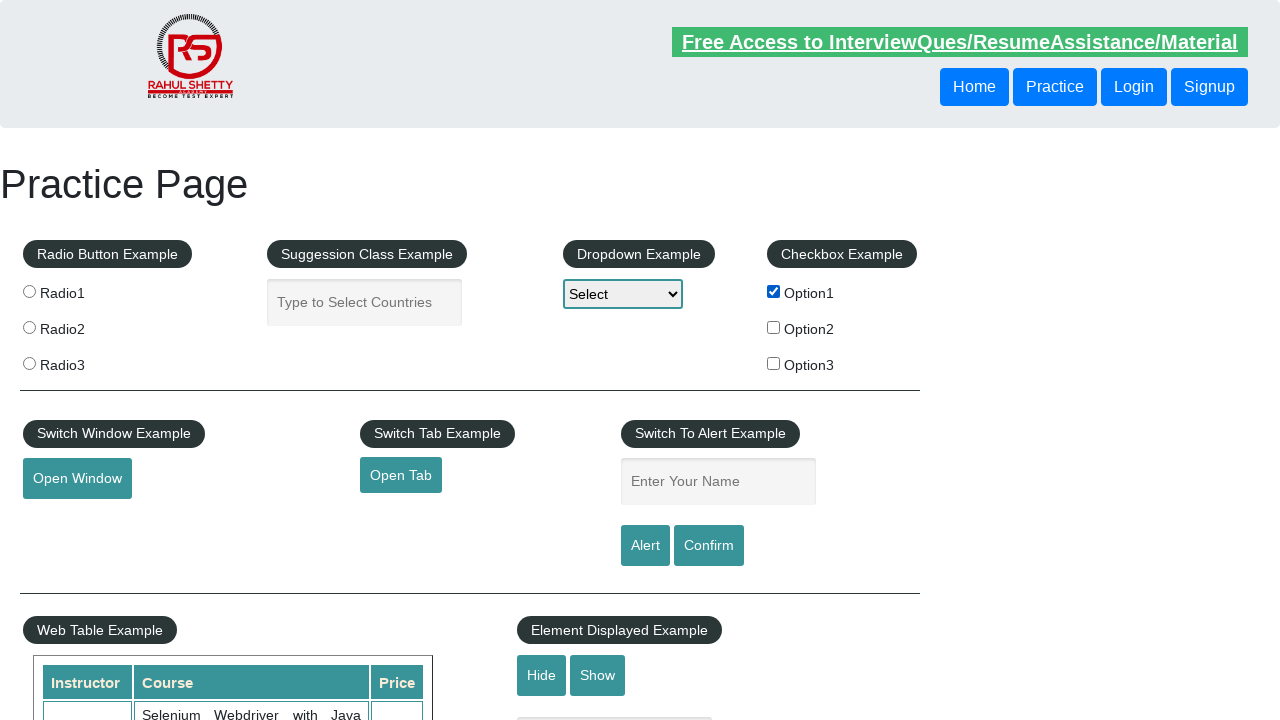